Tests page scrolling functionality by scrolling down and then up multiple times on the Selenium download page

Starting URL: https://www.seleniumhq.org/download

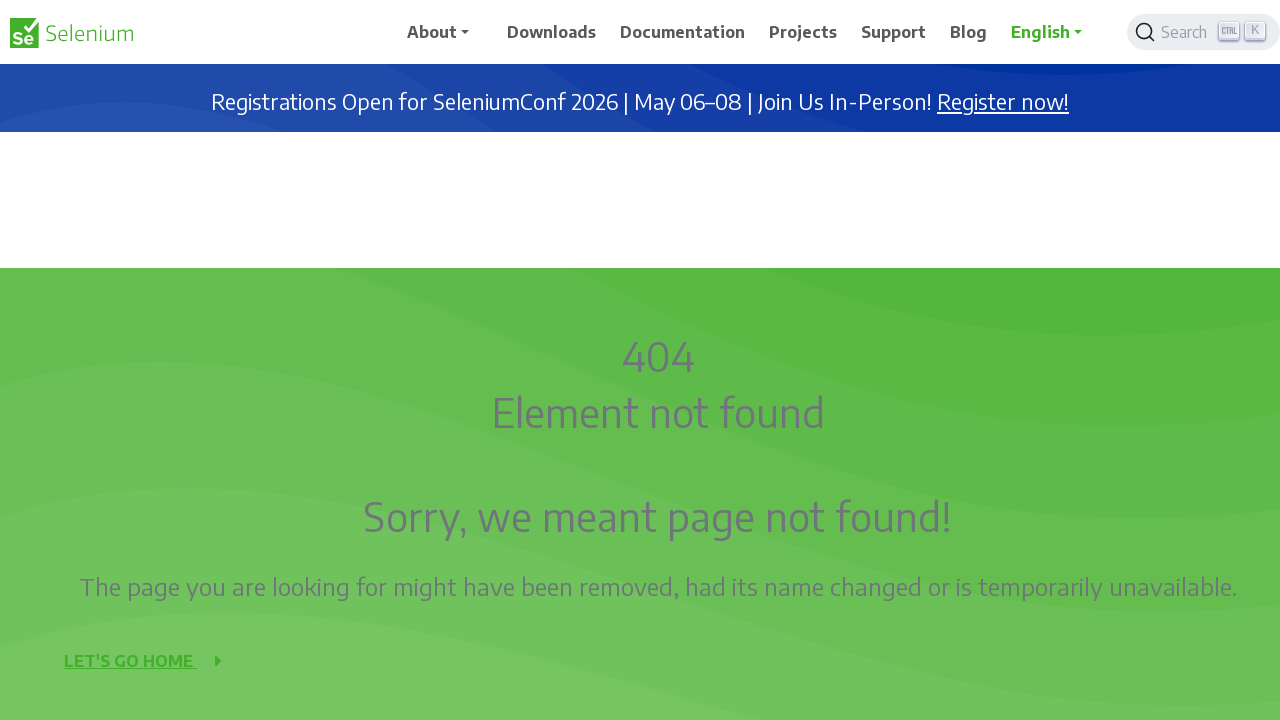

Scrolled down 1000 pixels (iteration 1 of 9)
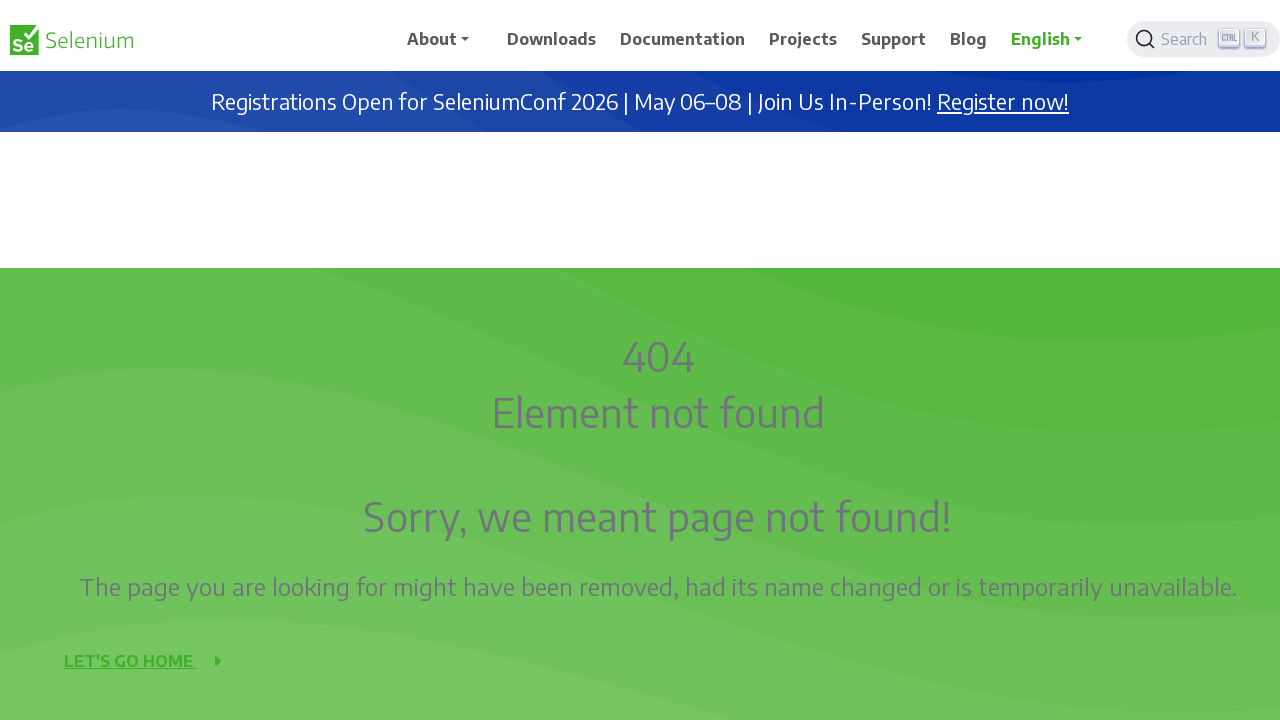

Waited 2 seconds after scrolling down (iteration 1 of 9)
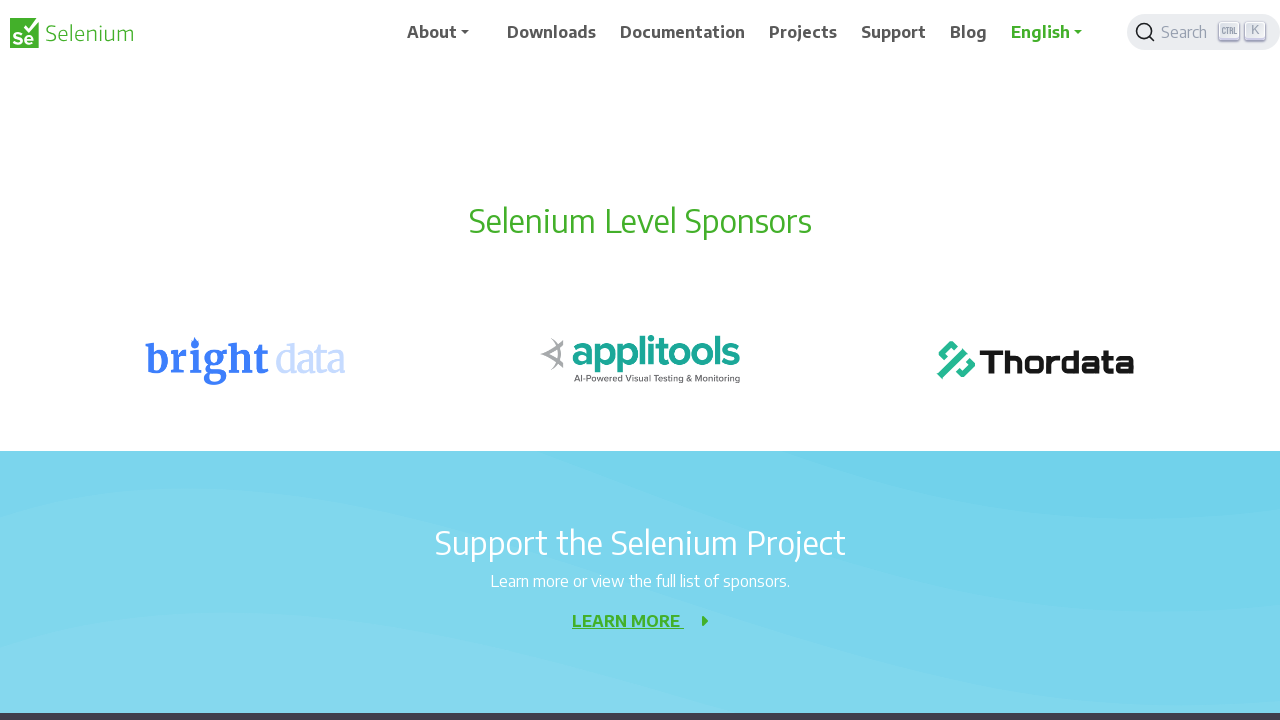

Scrolled down 1000 pixels (iteration 2 of 9)
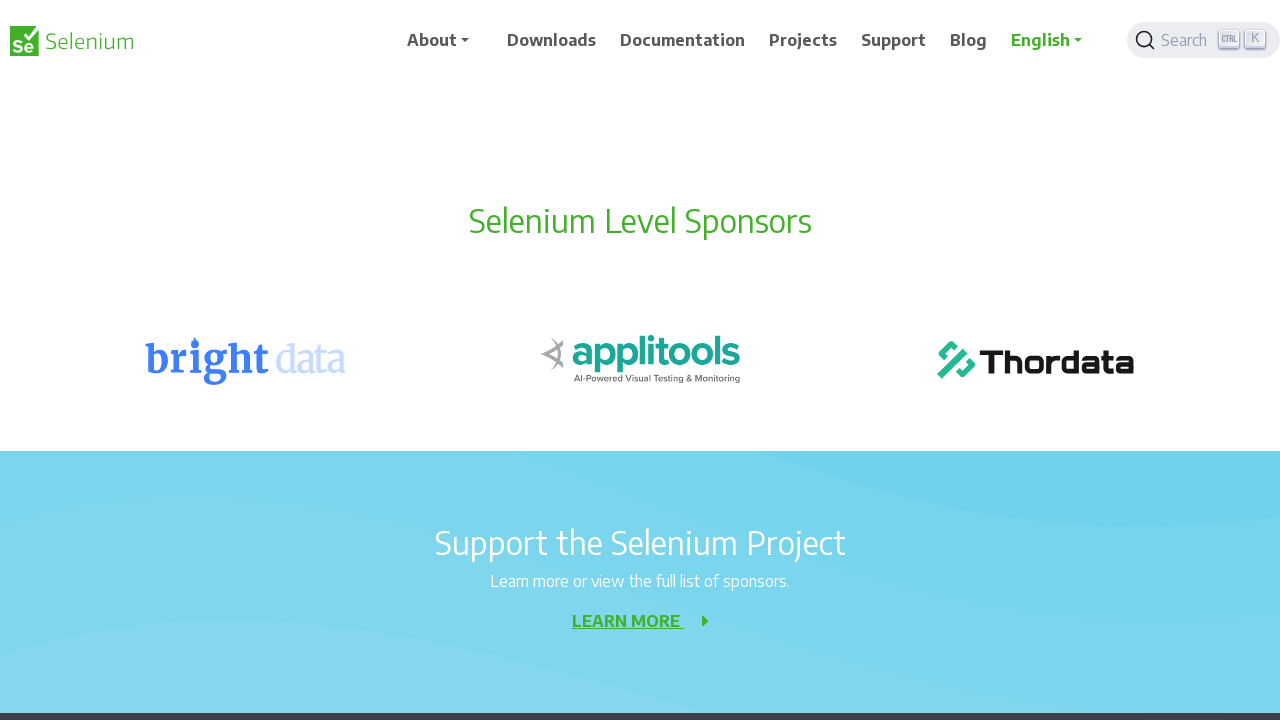

Waited 2 seconds after scrolling down (iteration 2 of 9)
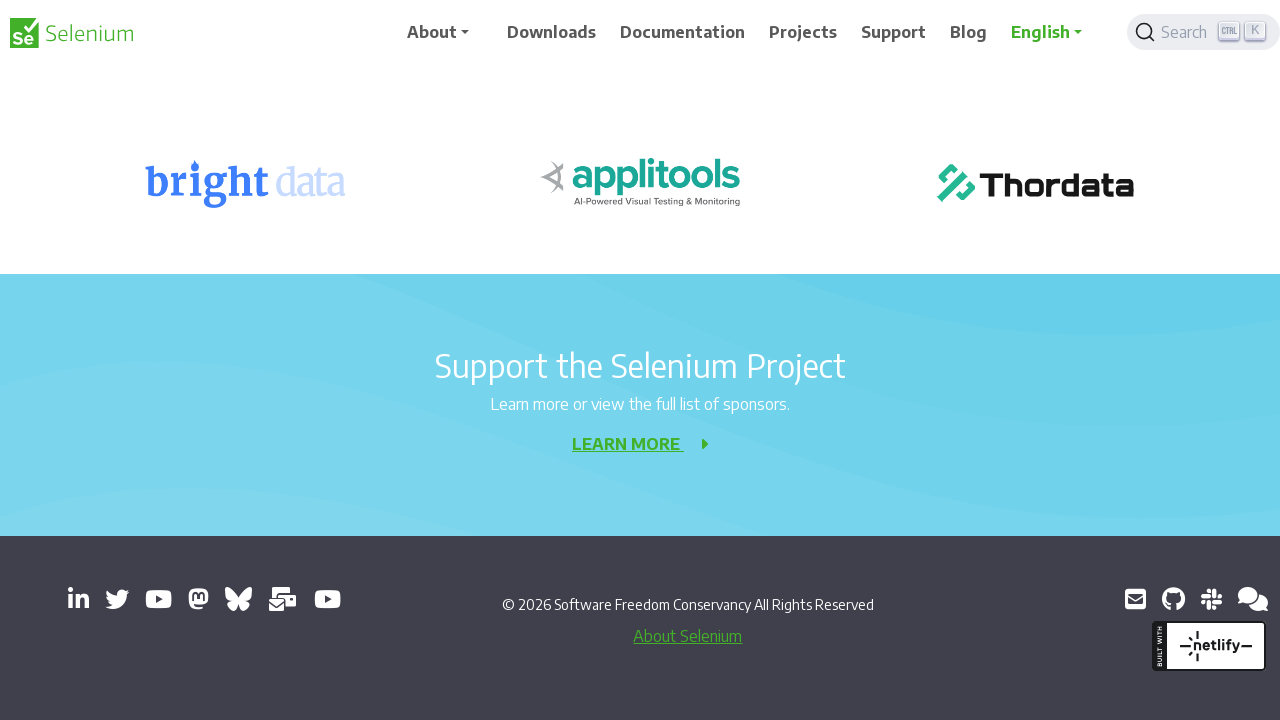

Scrolled down 1000 pixels (iteration 3 of 9)
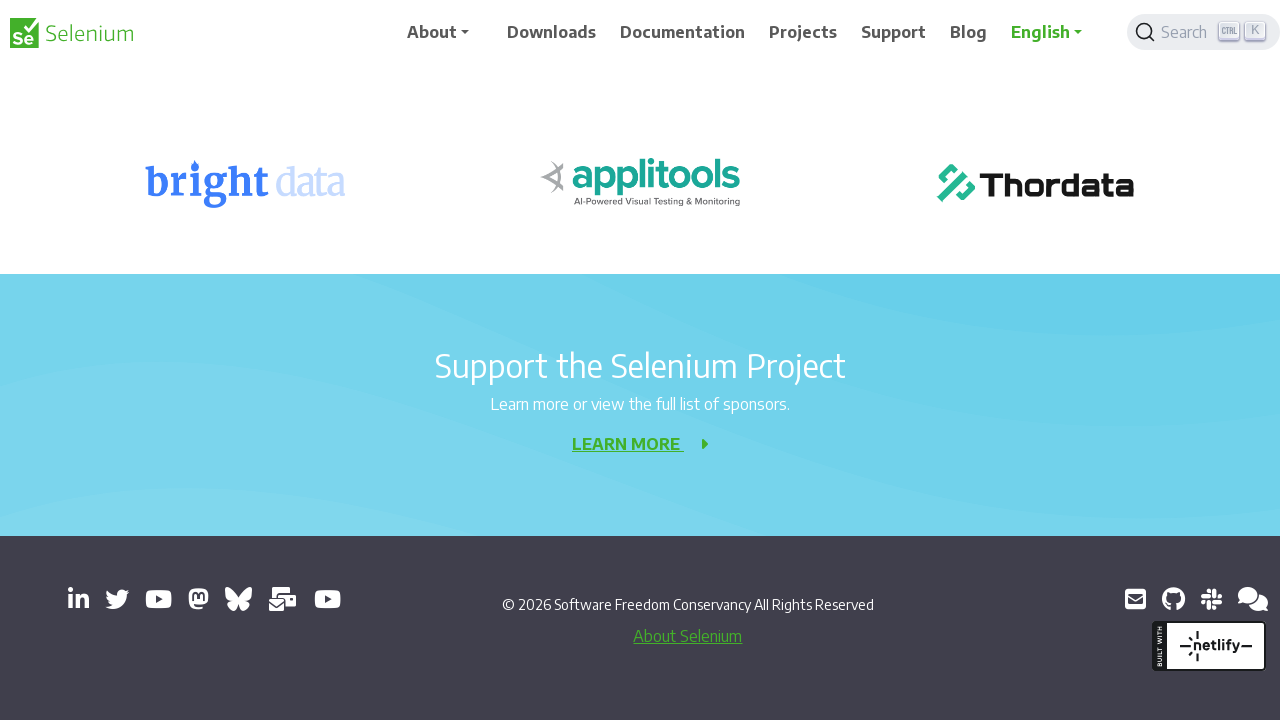

Waited 2 seconds after scrolling down (iteration 3 of 9)
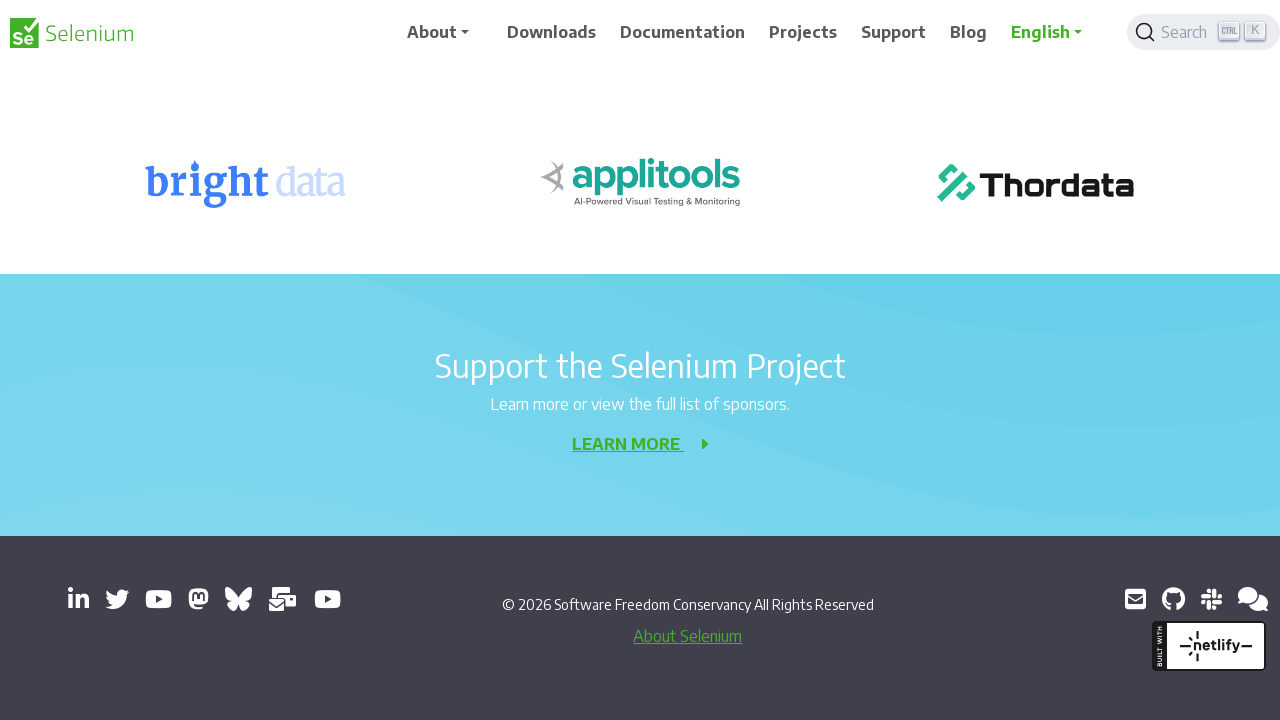

Scrolled down 1000 pixels (iteration 4 of 9)
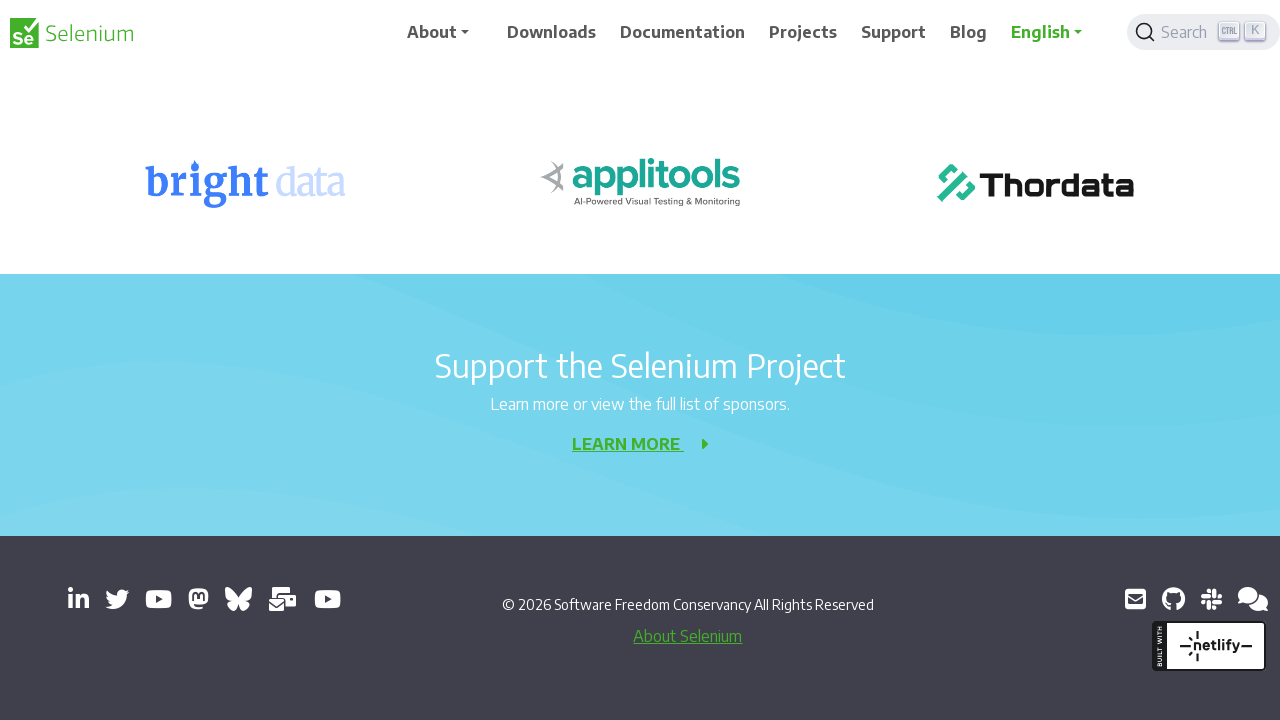

Waited 2 seconds after scrolling down (iteration 4 of 9)
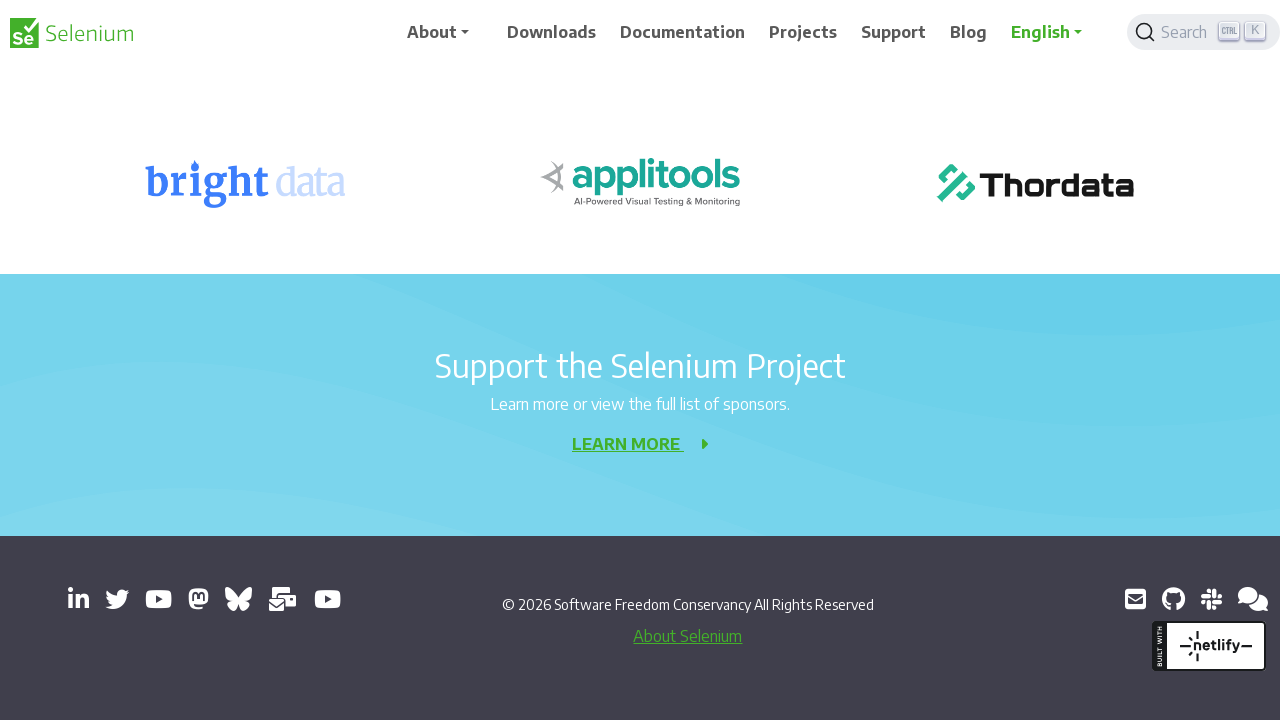

Scrolled down 1000 pixels (iteration 5 of 9)
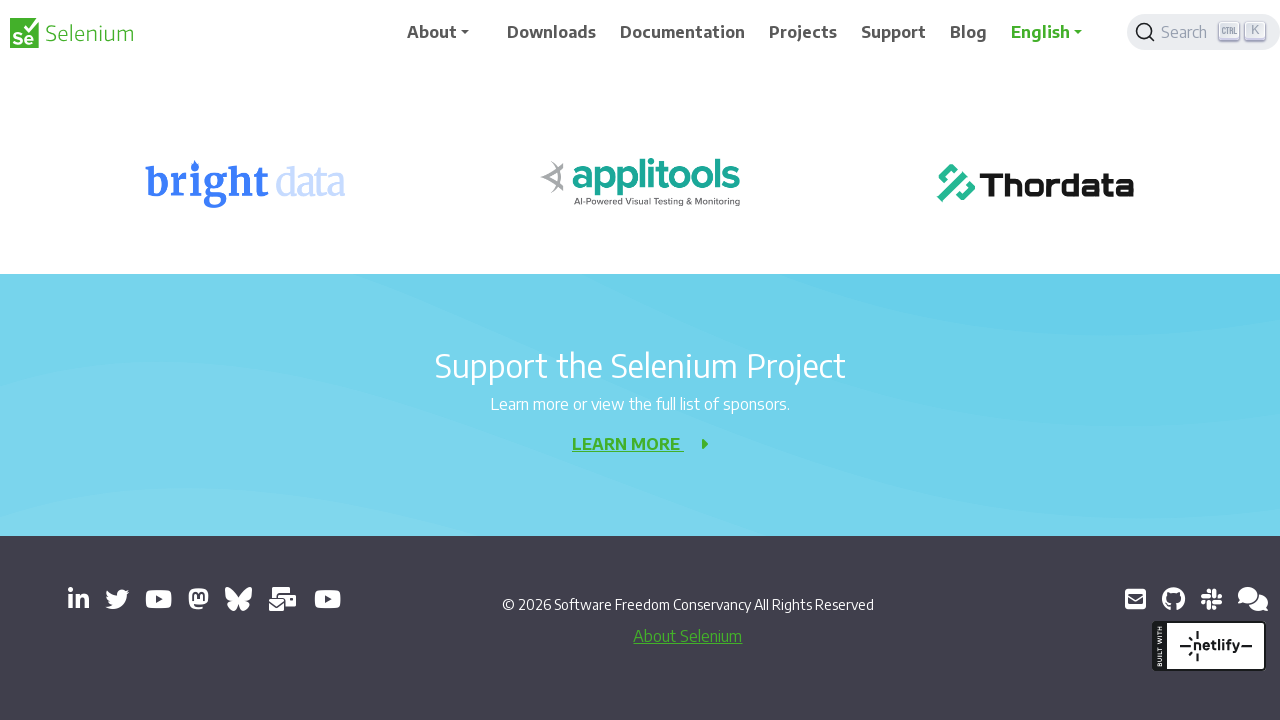

Waited 2 seconds after scrolling down (iteration 5 of 9)
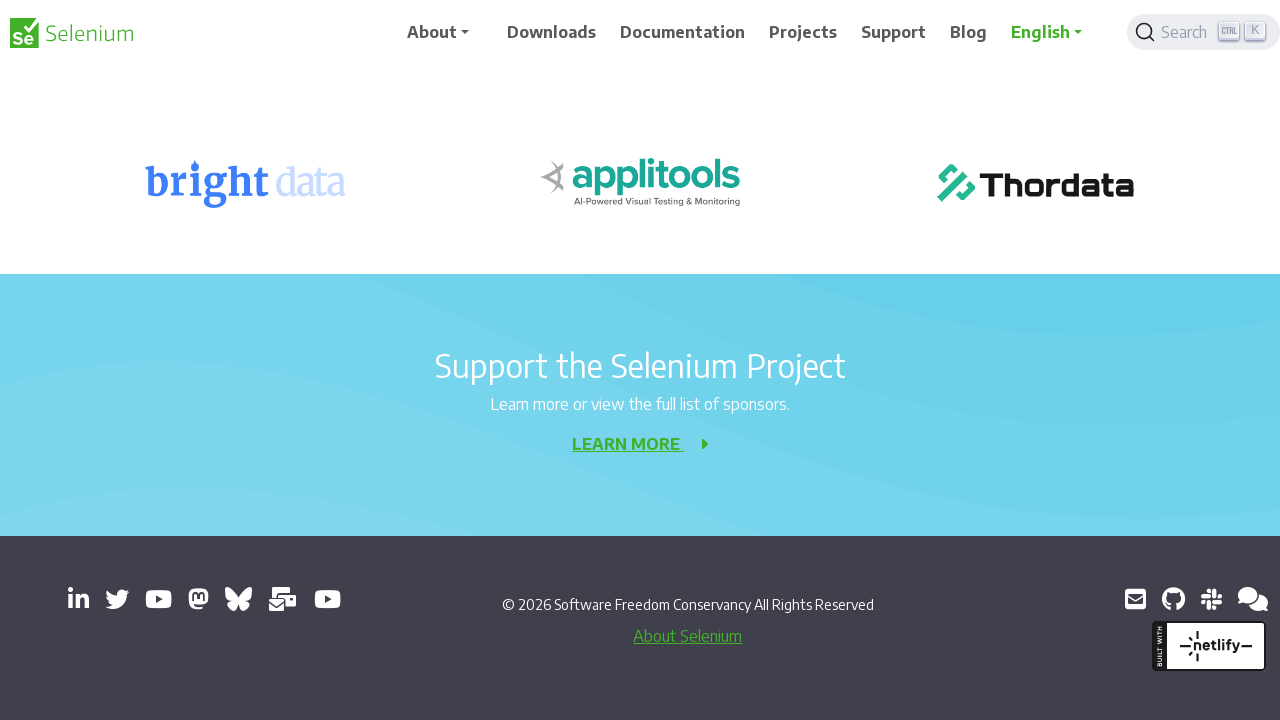

Scrolled down 1000 pixels (iteration 6 of 9)
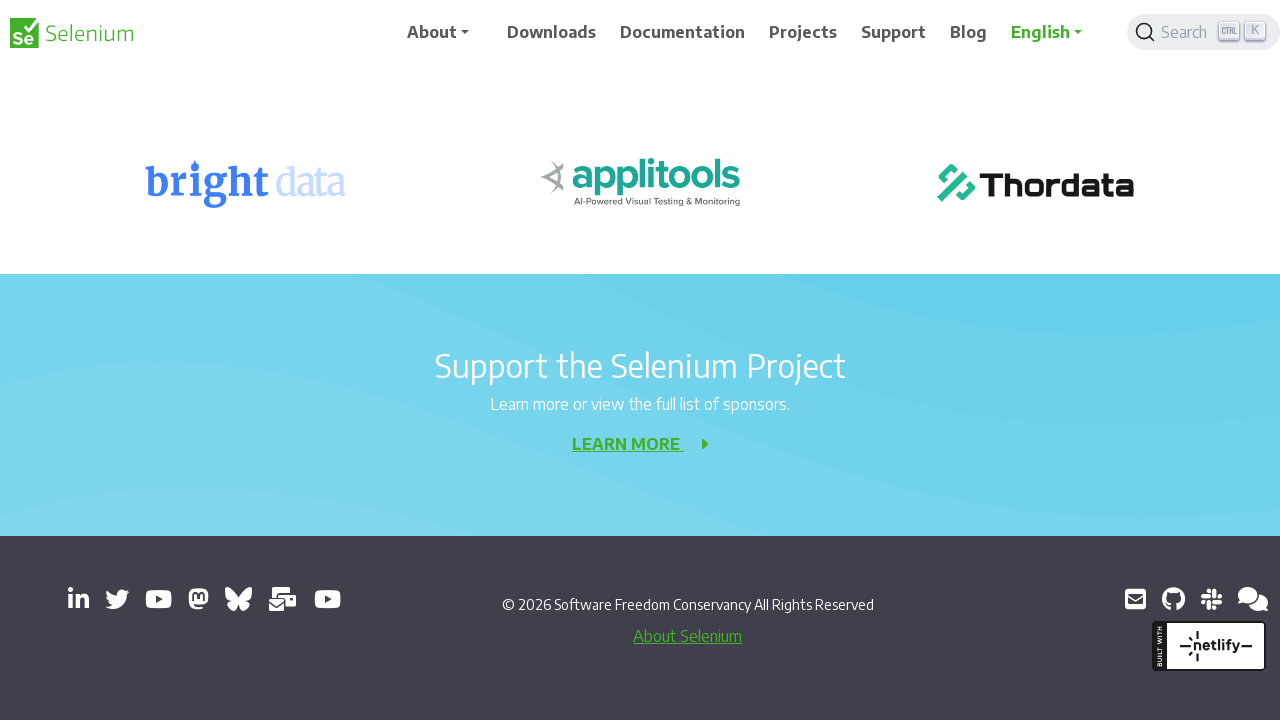

Waited 2 seconds after scrolling down (iteration 6 of 9)
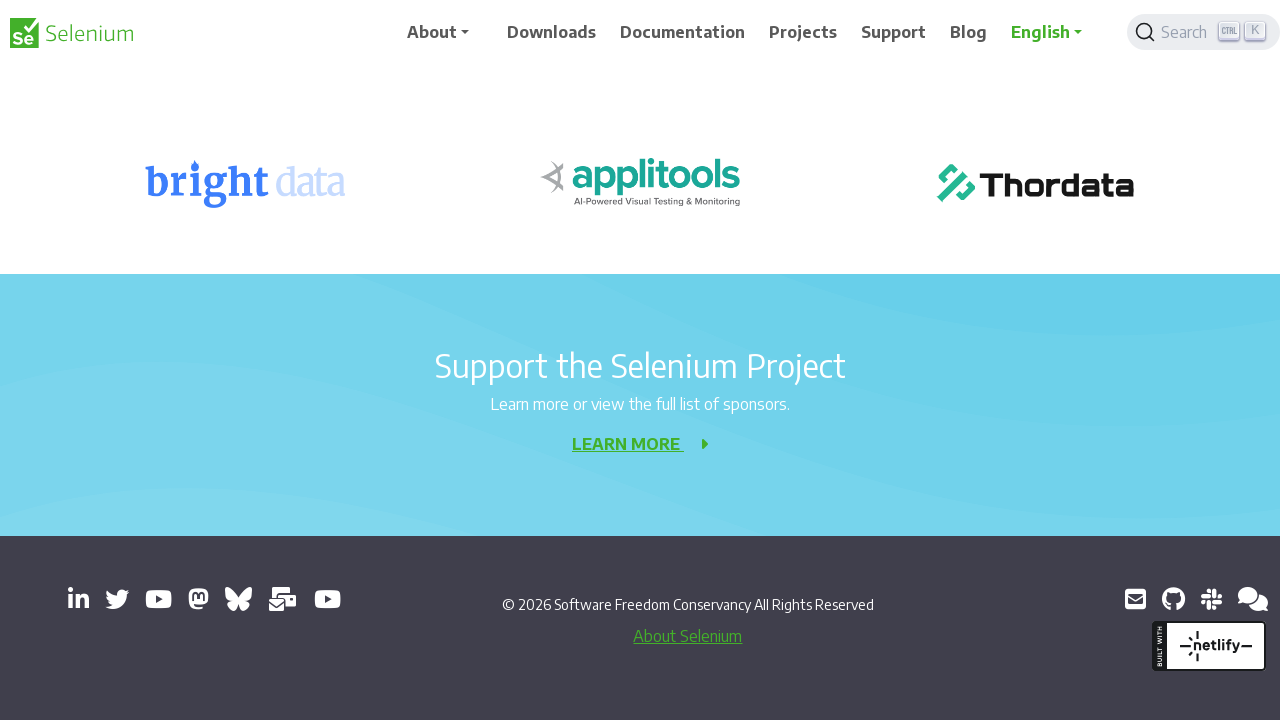

Scrolled down 1000 pixels (iteration 7 of 9)
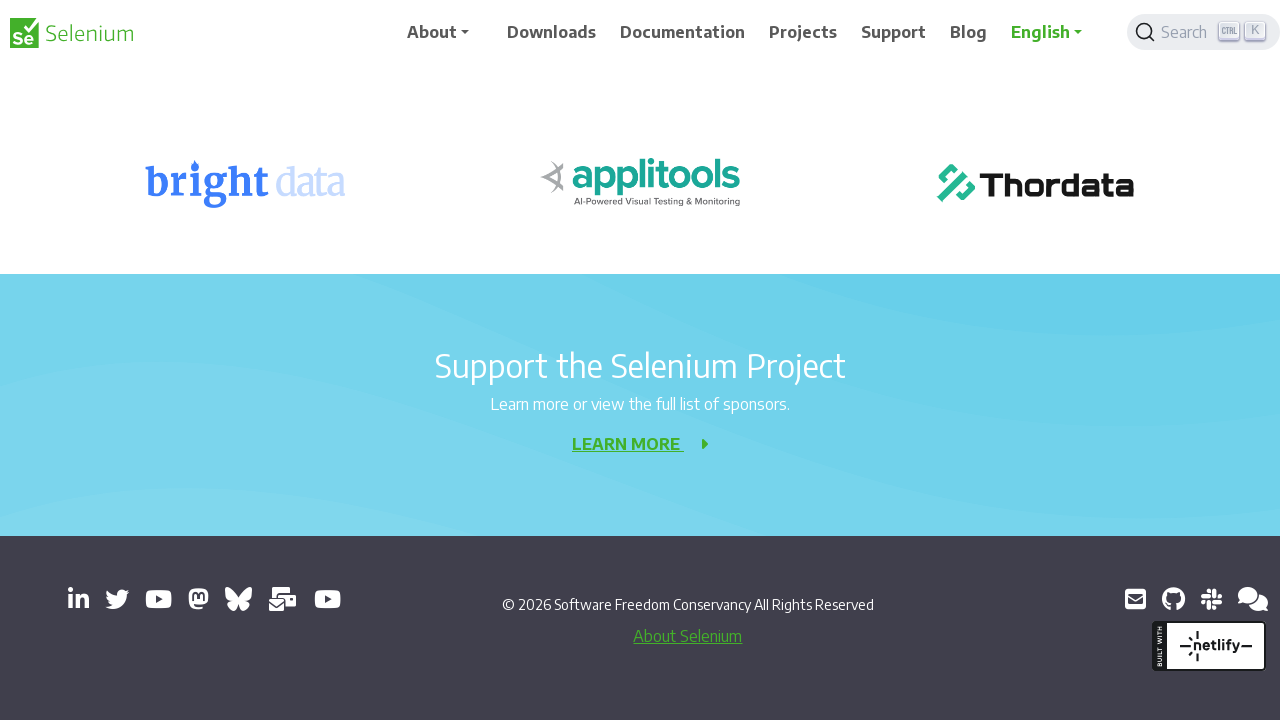

Waited 2 seconds after scrolling down (iteration 7 of 9)
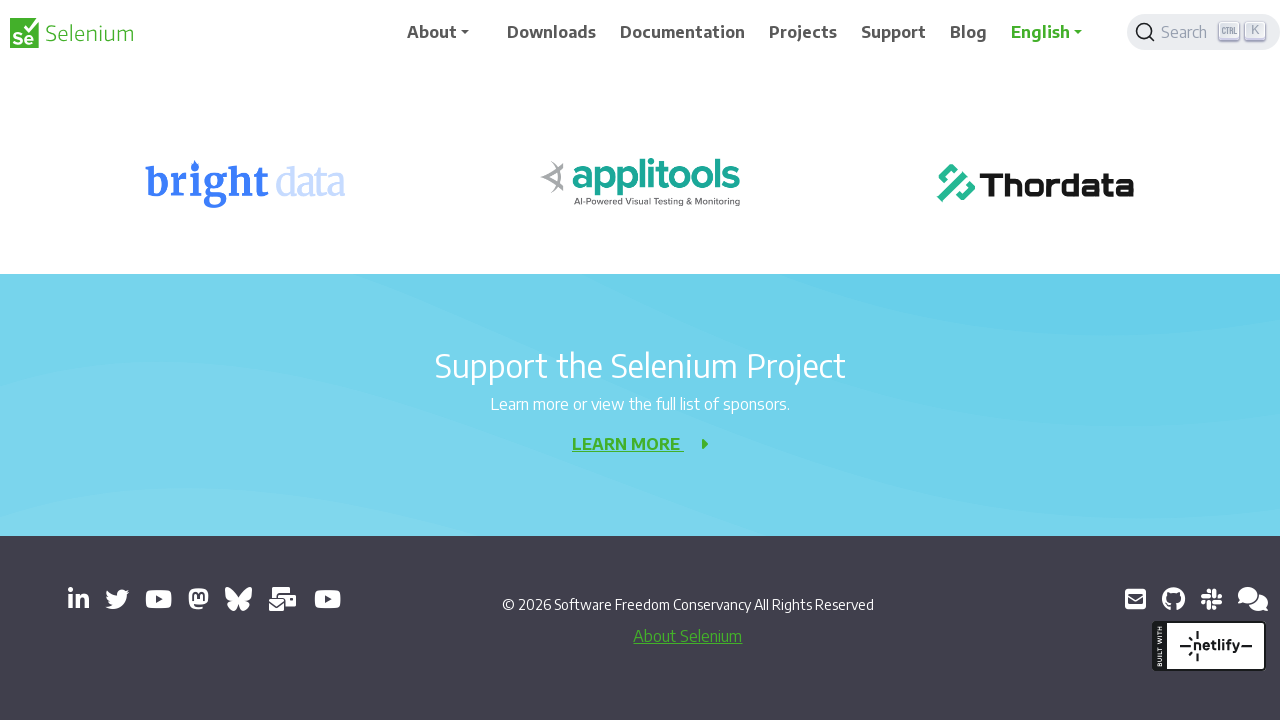

Scrolled down 1000 pixels (iteration 8 of 9)
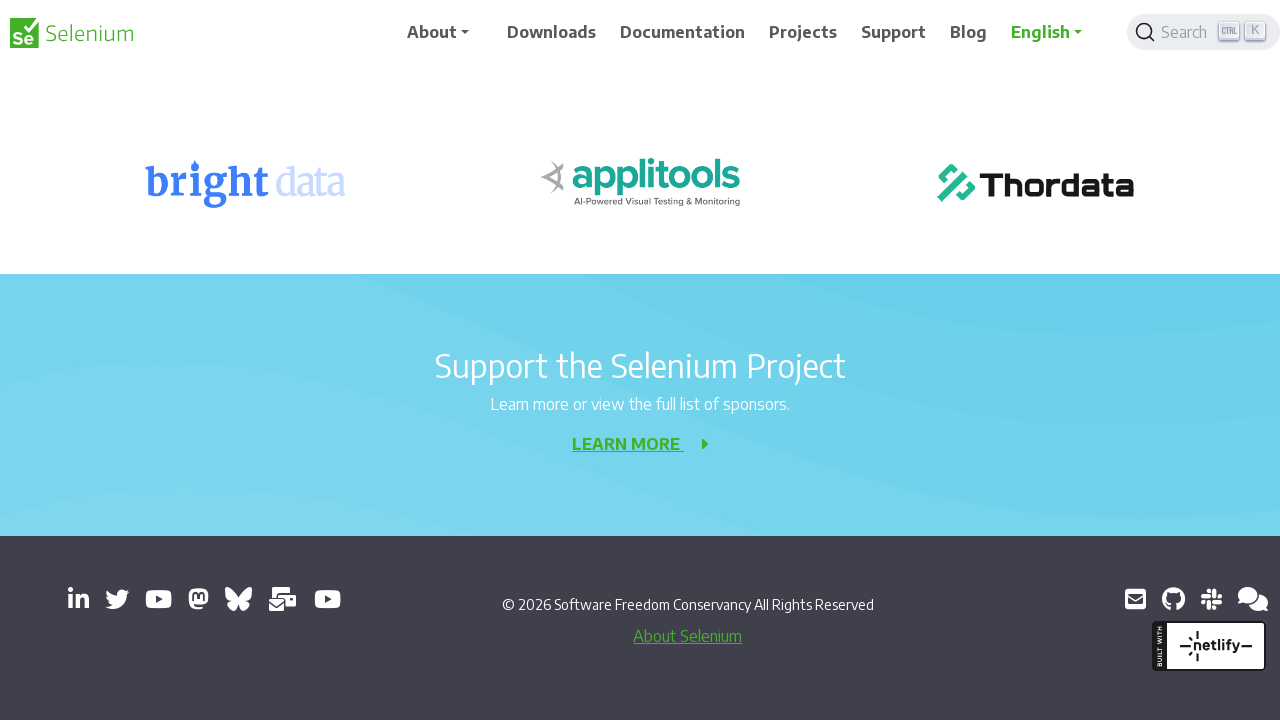

Waited 2 seconds after scrolling down (iteration 8 of 9)
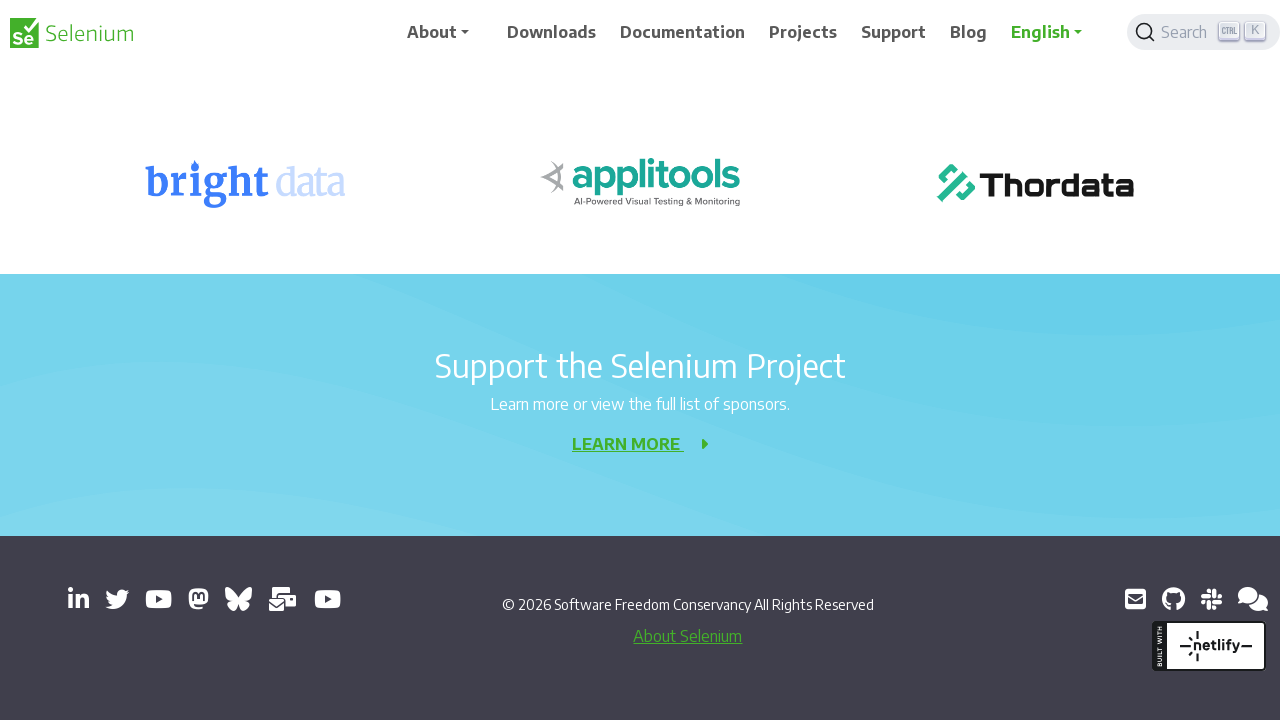

Scrolled down 1000 pixels (iteration 9 of 9)
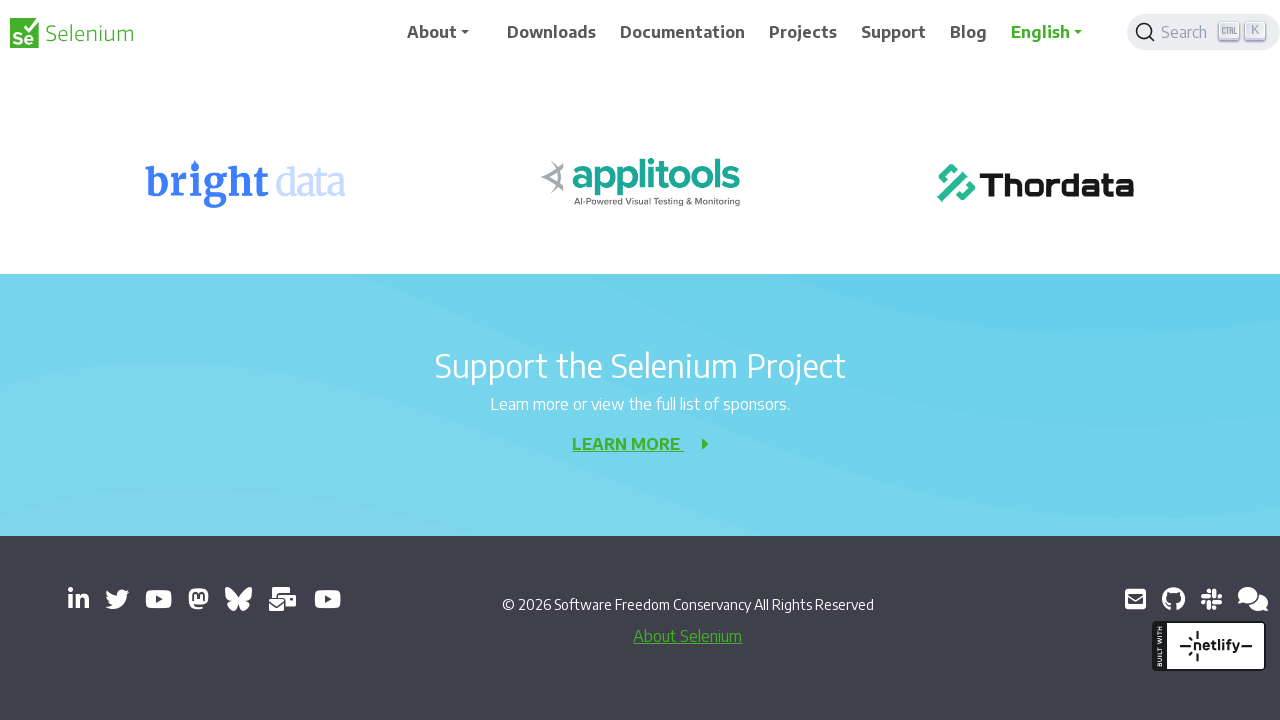

Waited 2 seconds after scrolling down (iteration 9 of 9)
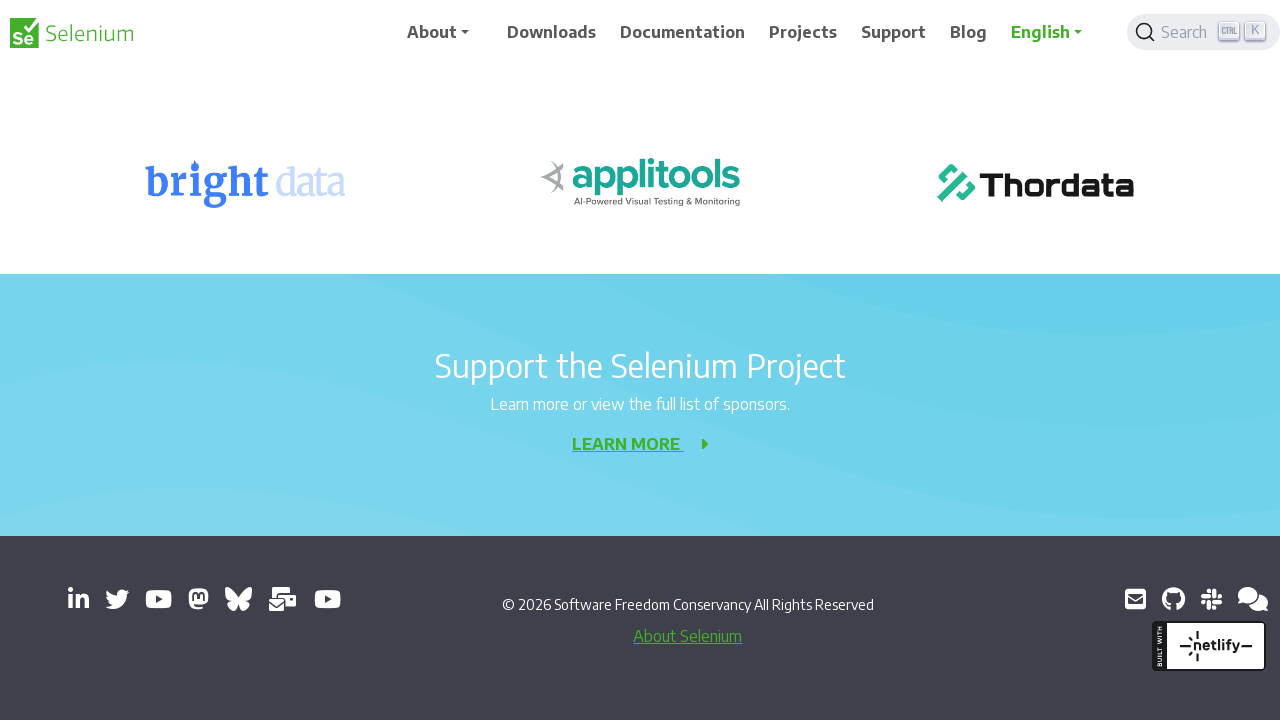

Scrolled up 1000 pixels (iteration 1 of 9)
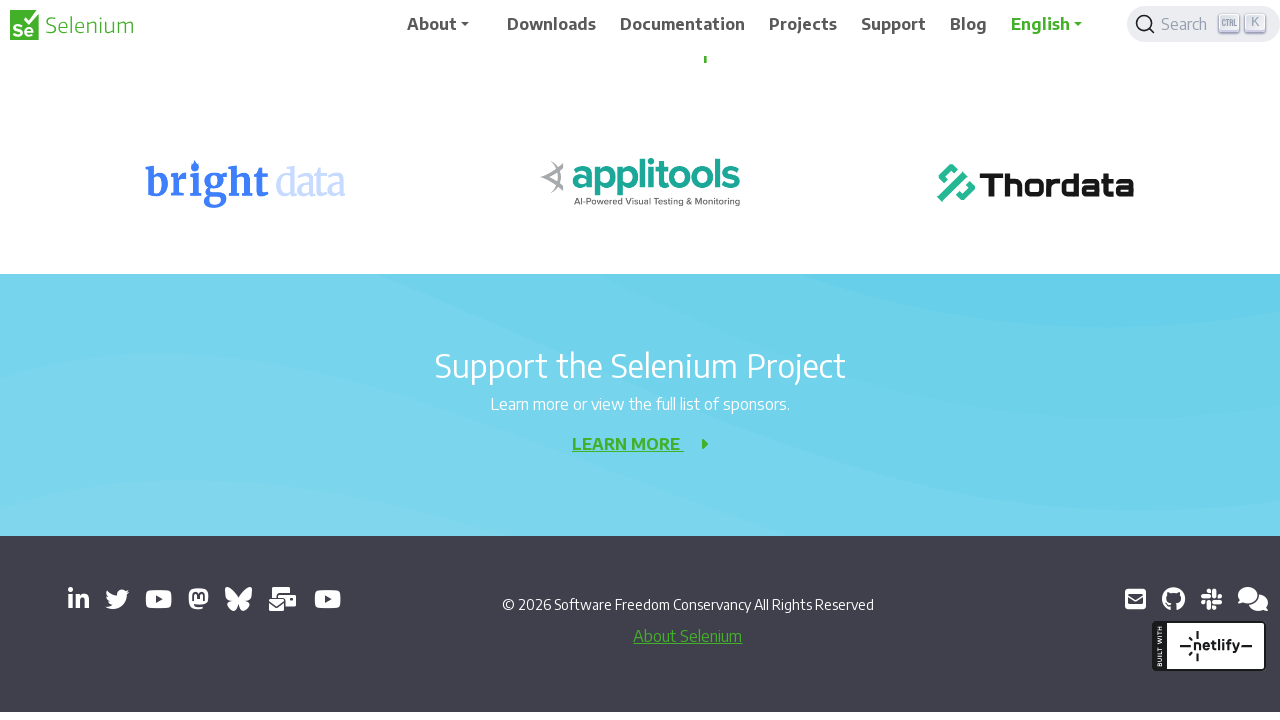

Waited 2 seconds after scrolling up (iteration 1 of 9)
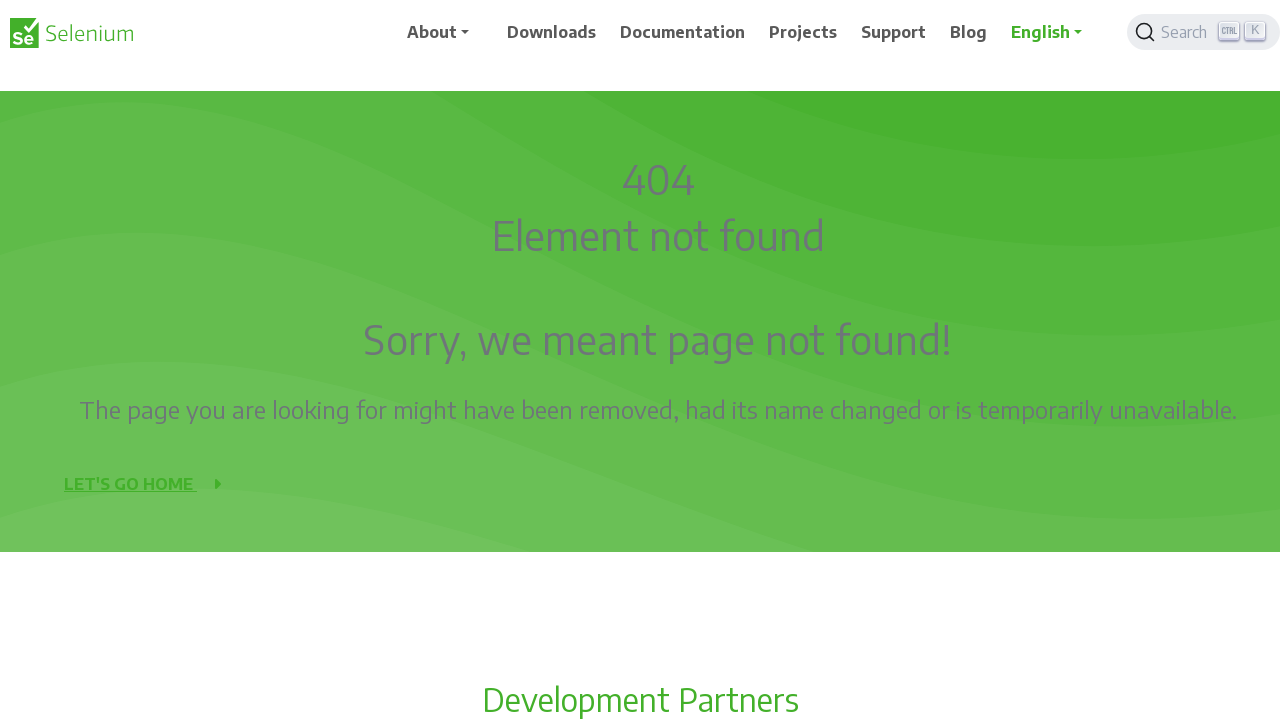

Scrolled up 1000 pixels (iteration 2 of 9)
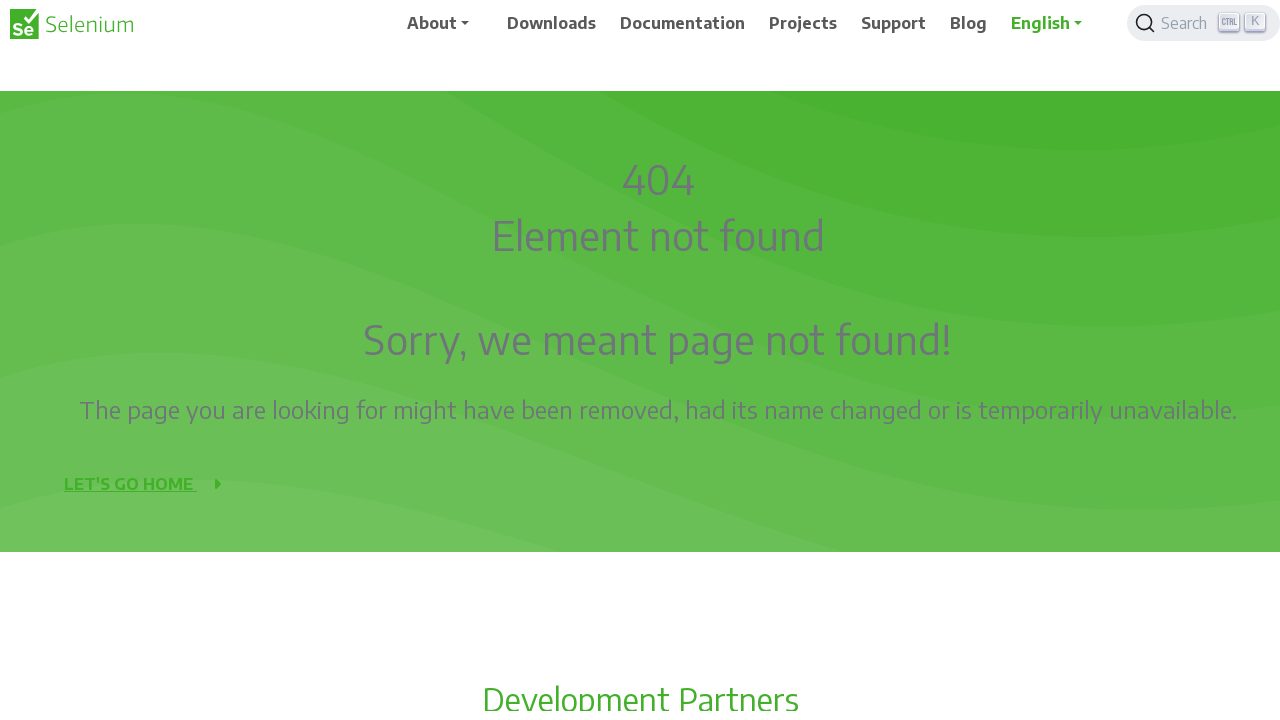

Waited 2 seconds after scrolling up (iteration 2 of 9)
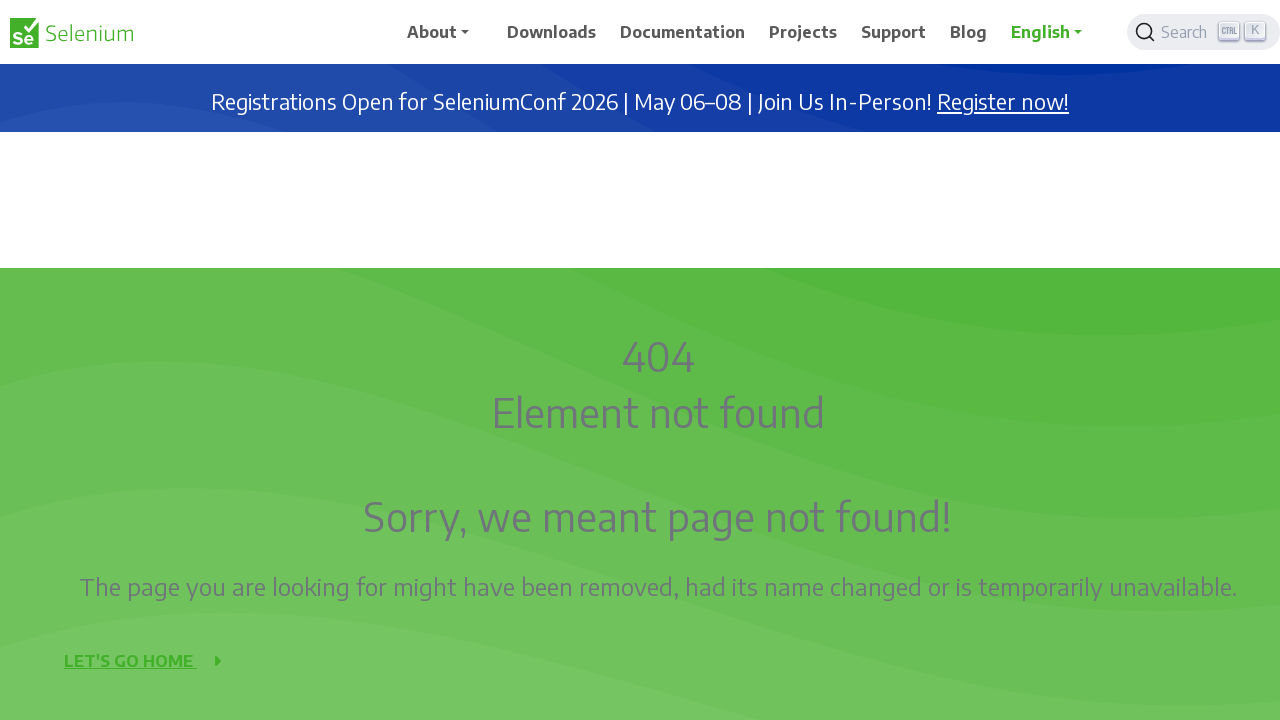

Scrolled up 1000 pixels (iteration 3 of 9)
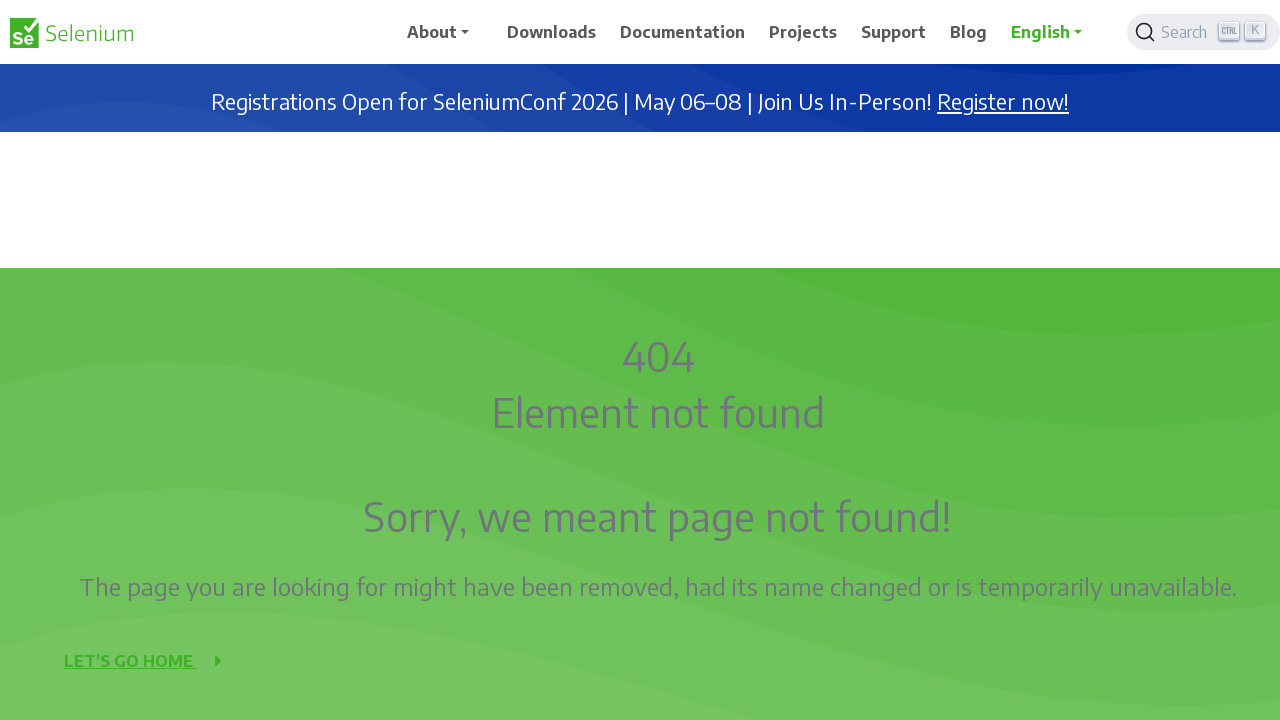

Waited 2 seconds after scrolling up (iteration 3 of 9)
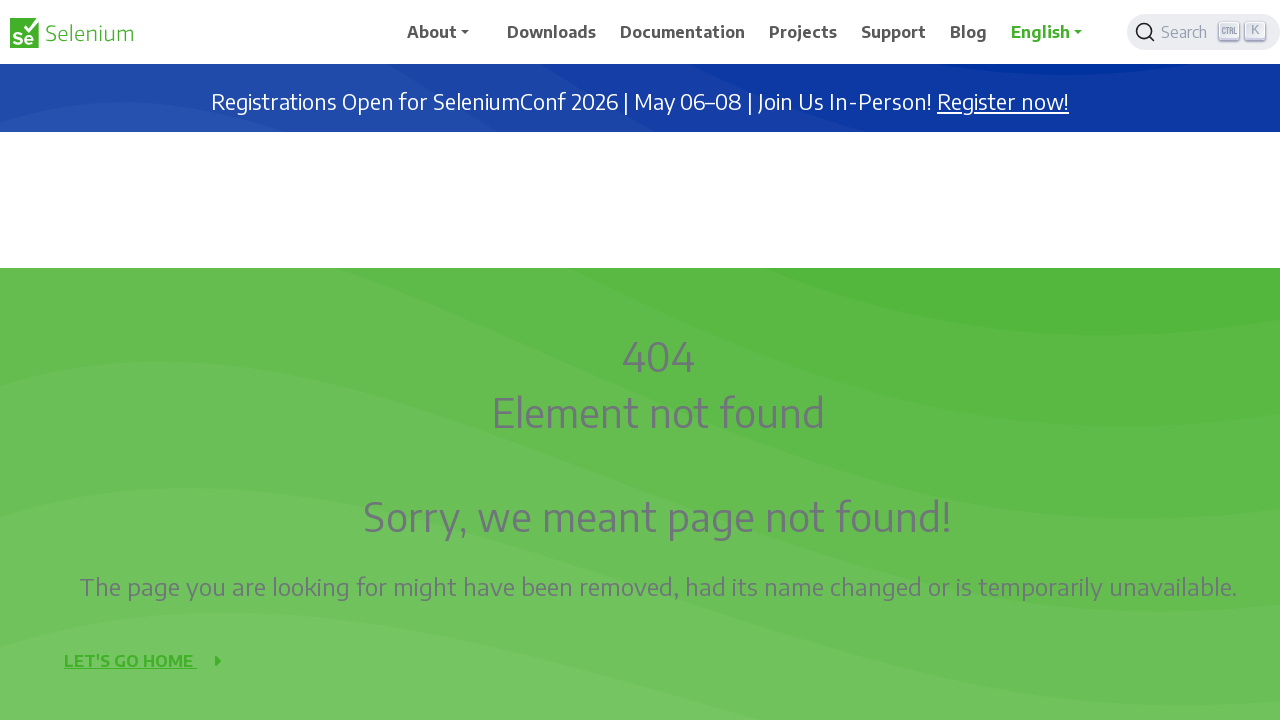

Scrolled up 1000 pixels (iteration 4 of 9)
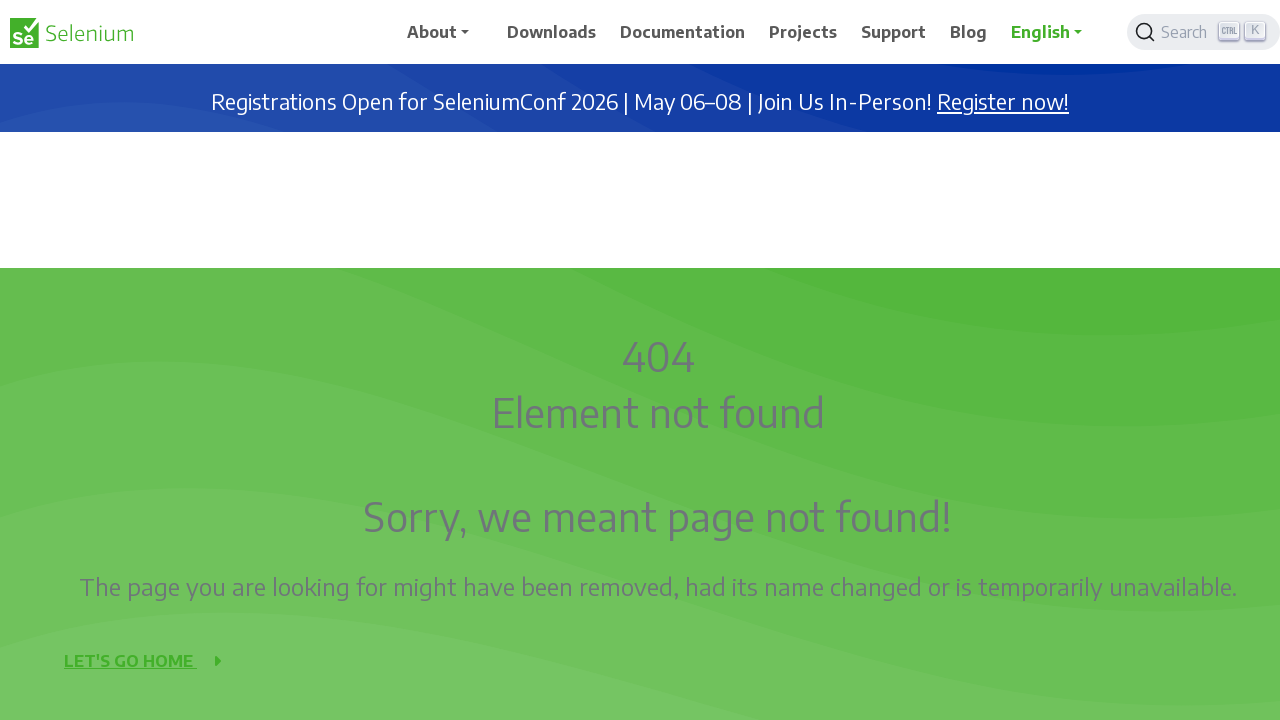

Waited 2 seconds after scrolling up (iteration 4 of 9)
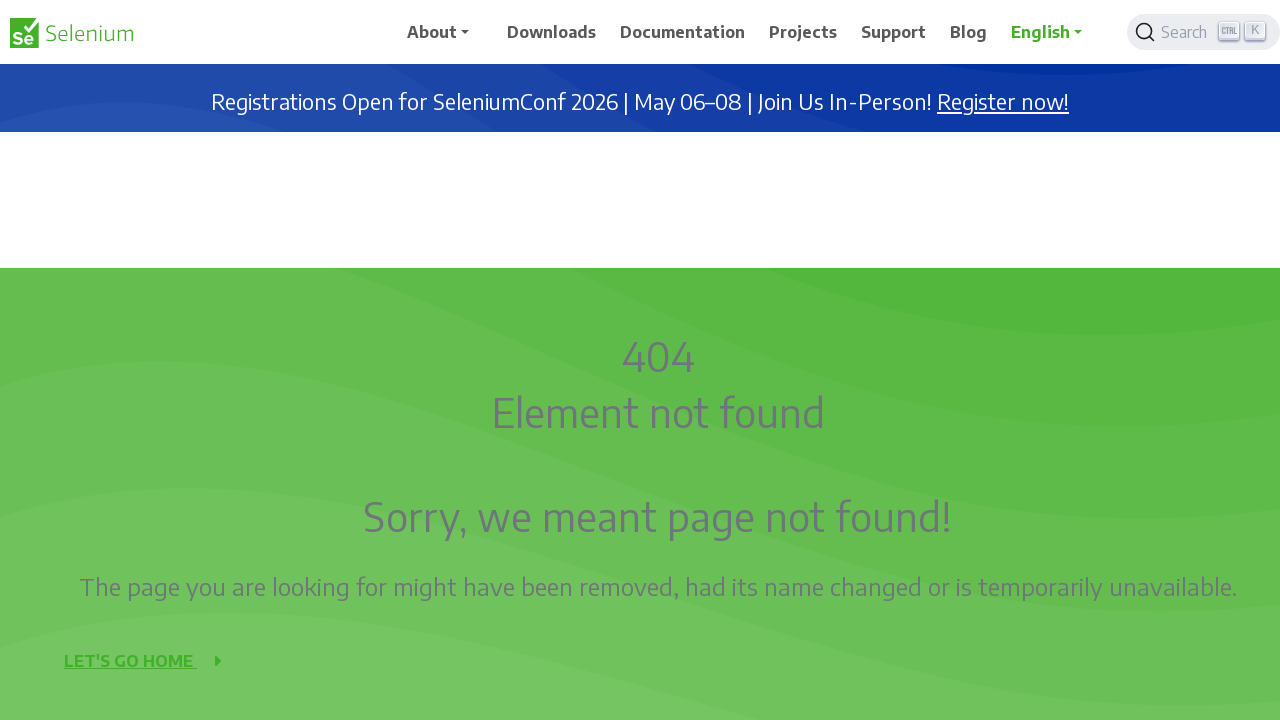

Scrolled up 1000 pixels (iteration 5 of 9)
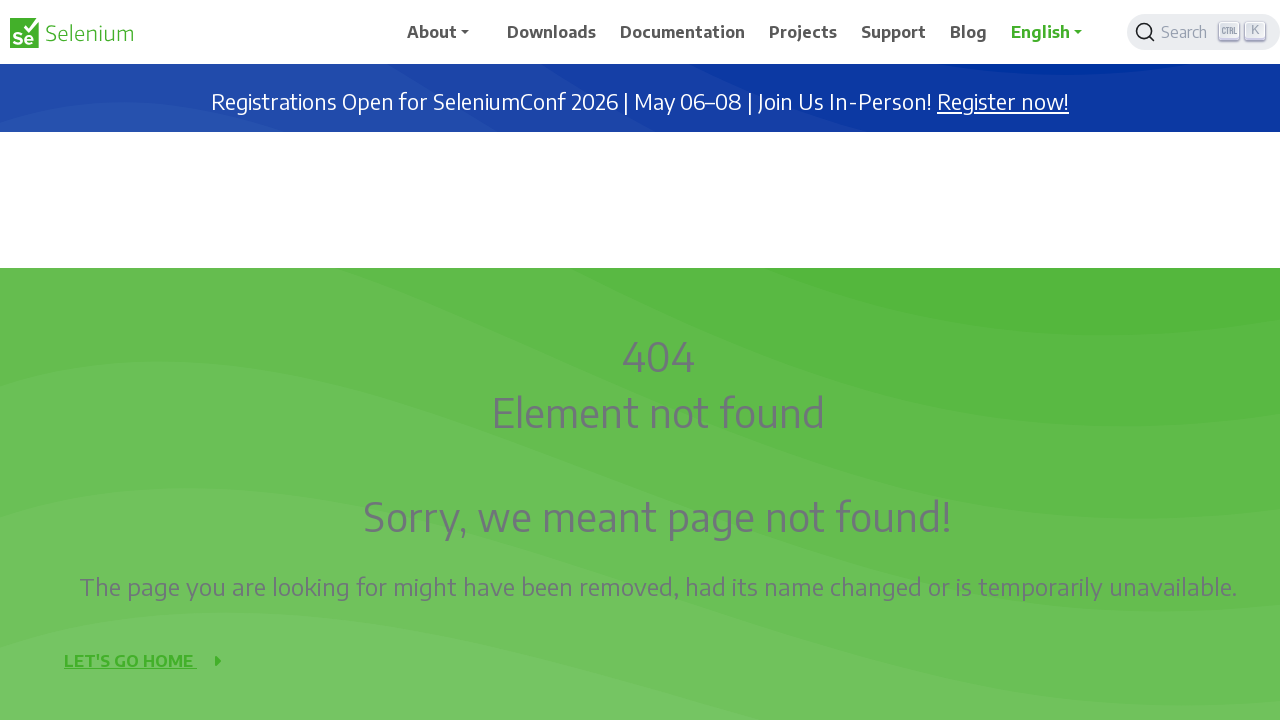

Waited 2 seconds after scrolling up (iteration 5 of 9)
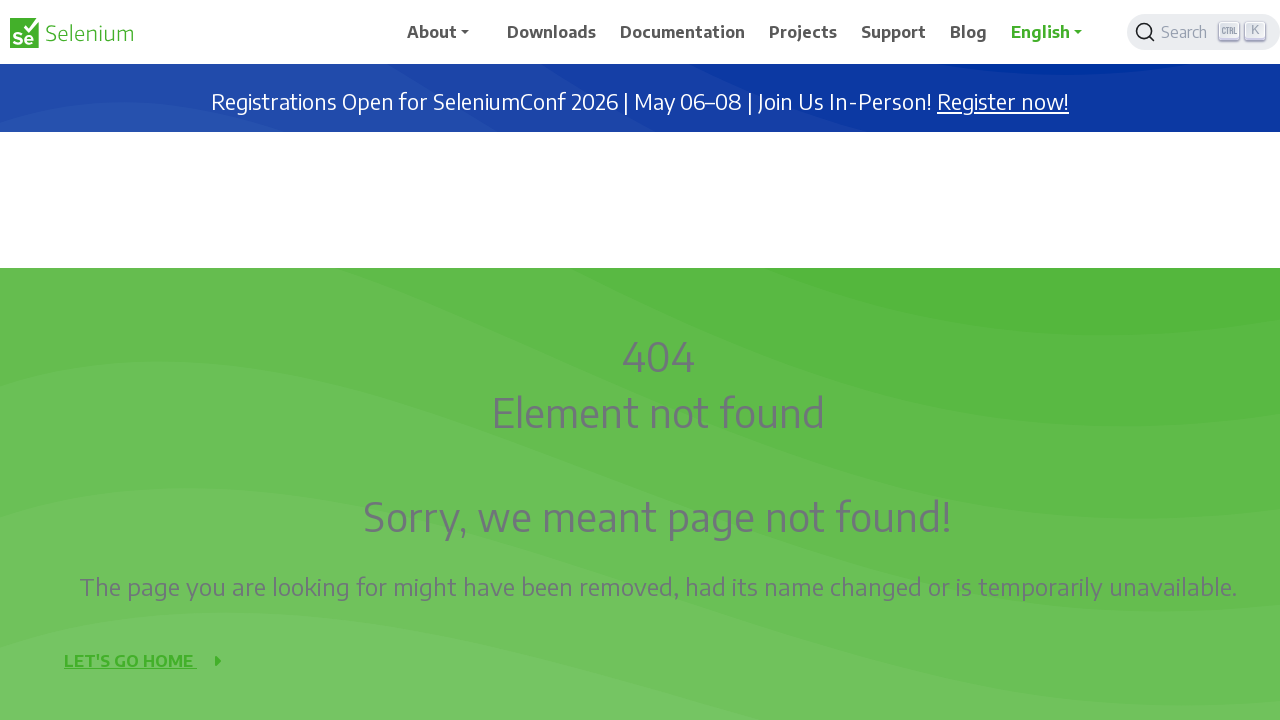

Scrolled up 1000 pixels (iteration 6 of 9)
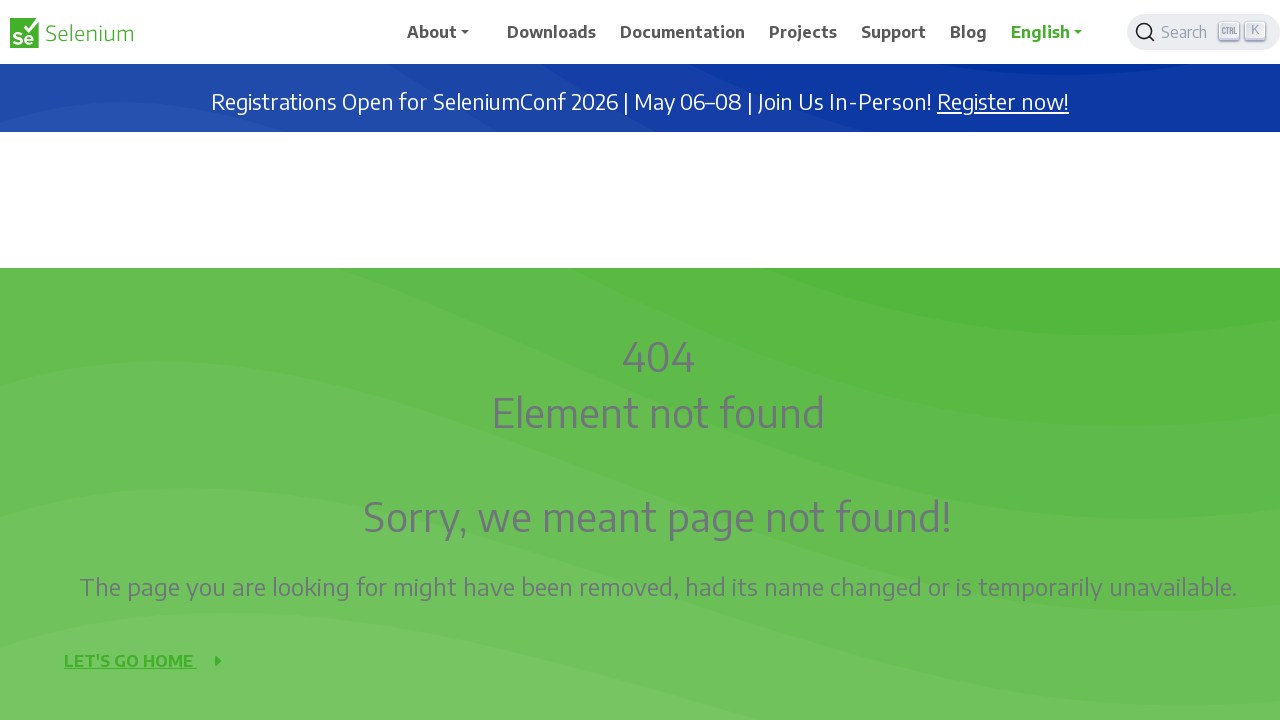

Waited 2 seconds after scrolling up (iteration 6 of 9)
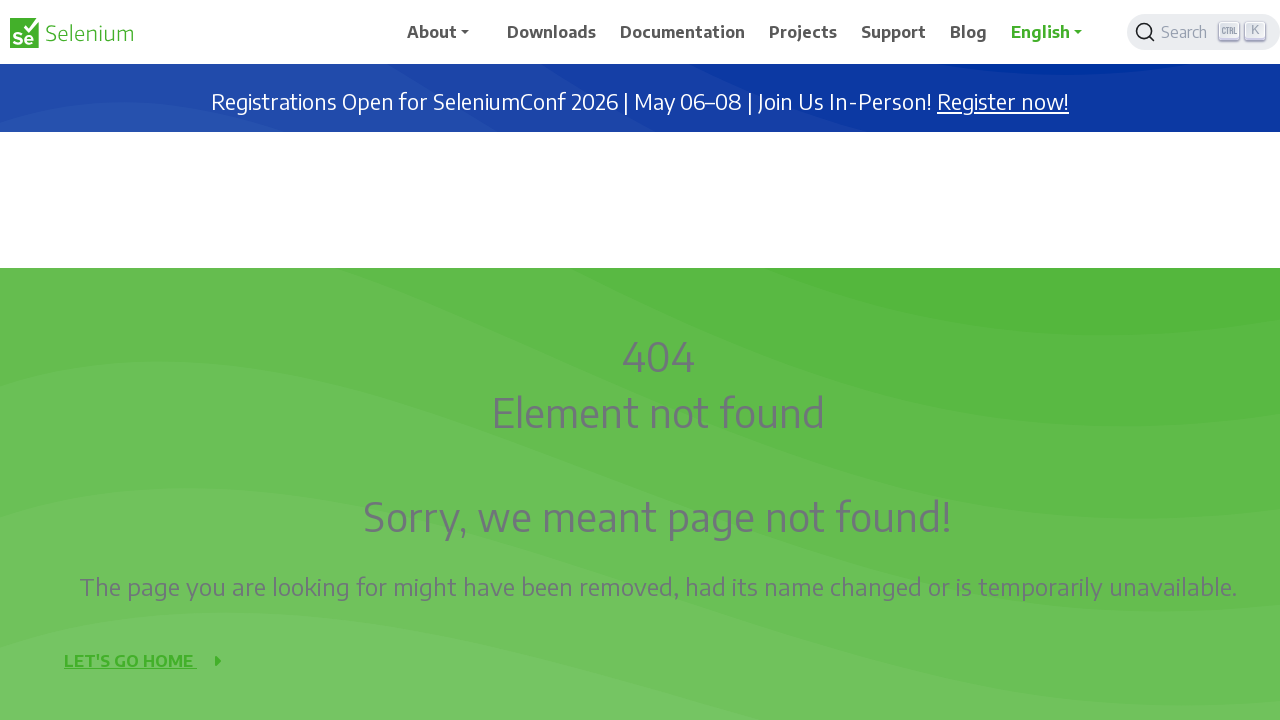

Scrolled up 1000 pixels (iteration 7 of 9)
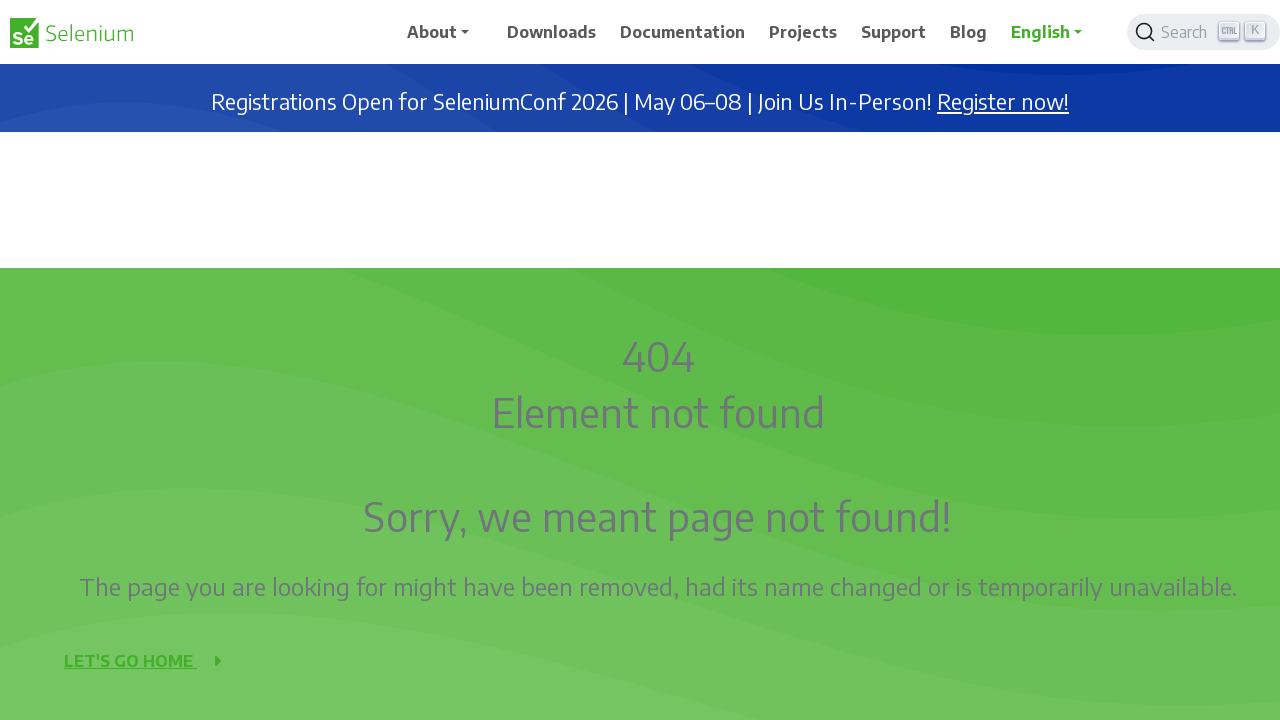

Waited 2 seconds after scrolling up (iteration 7 of 9)
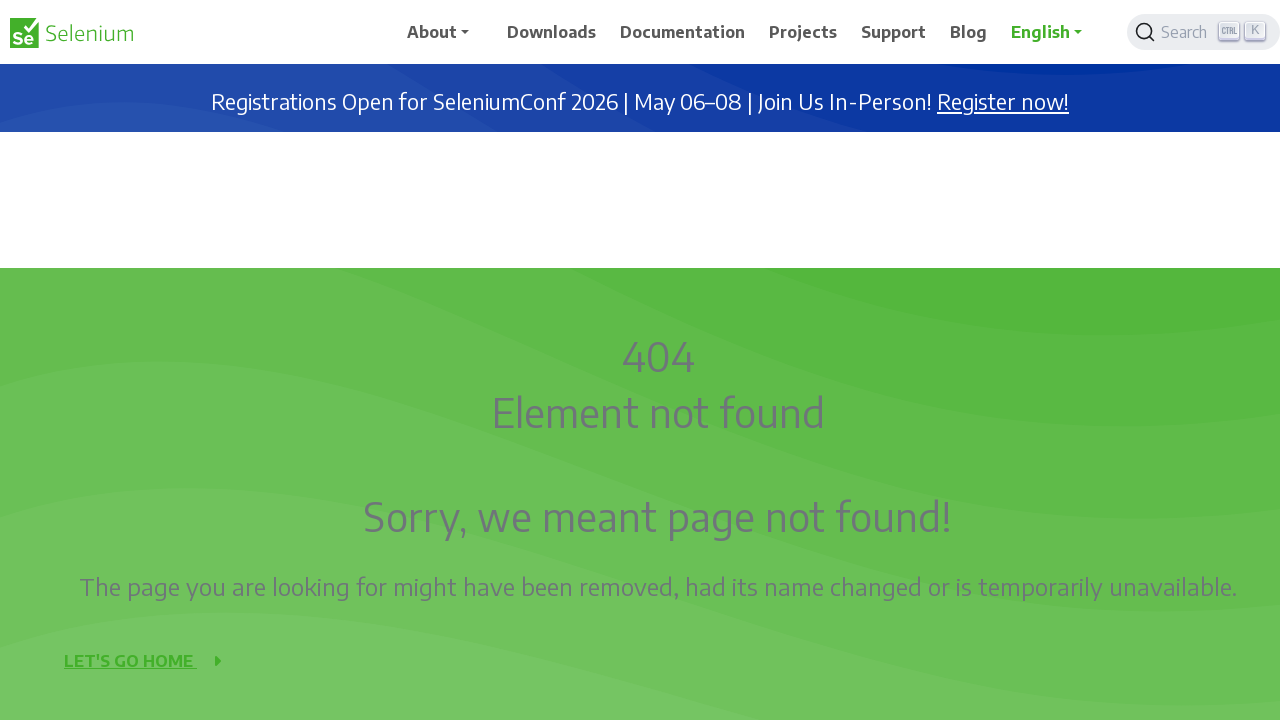

Scrolled up 1000 pixels (iteration 8 of 9)
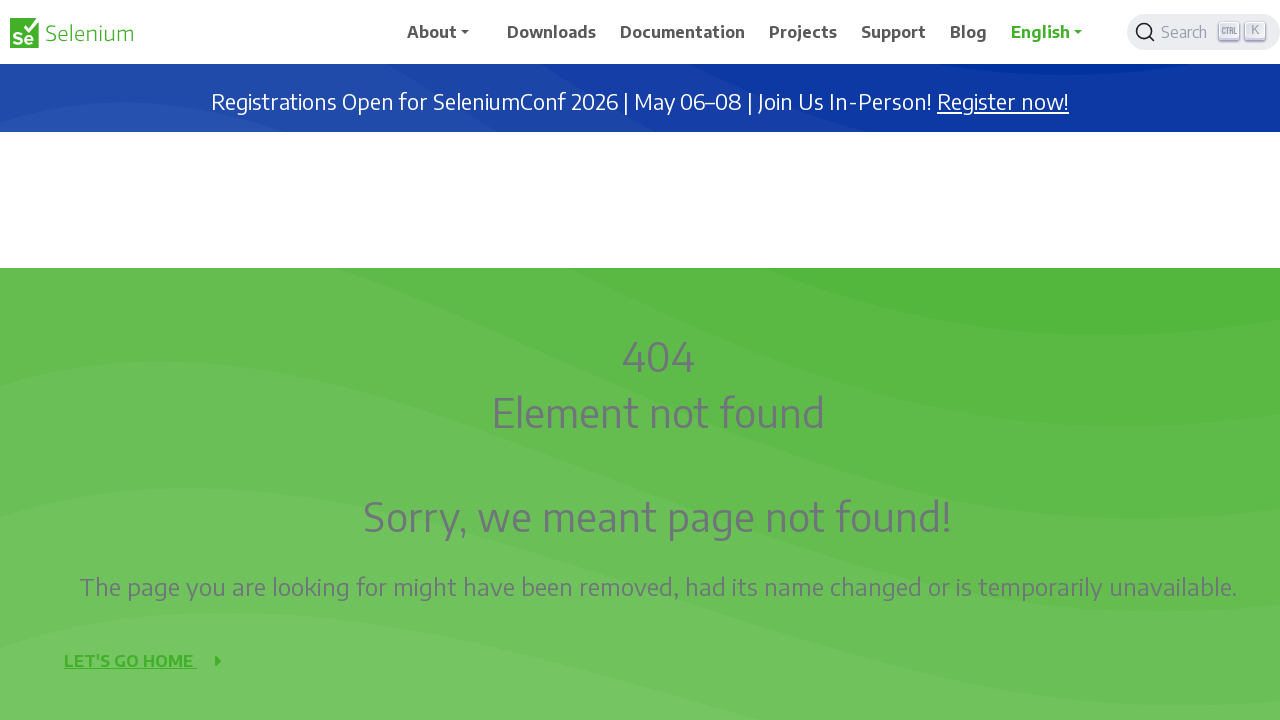

Waited 2 seconds after scrolling up (iteration 8 of 9)
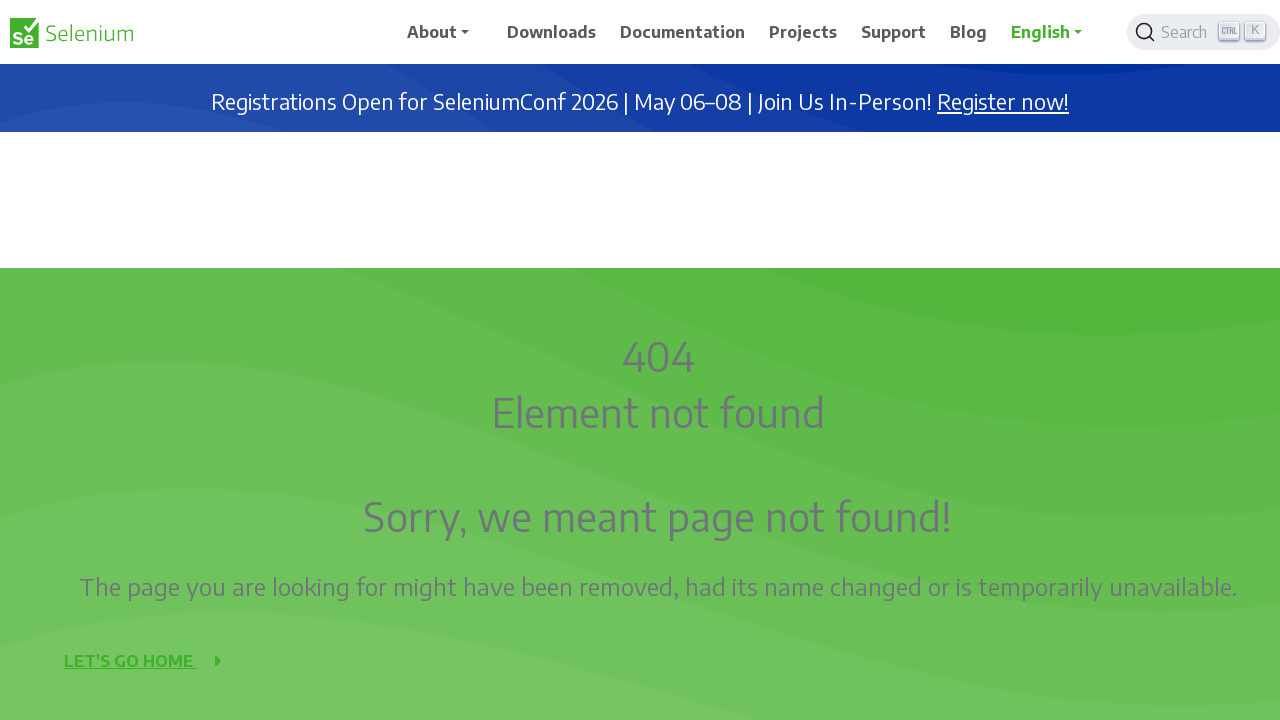

Scrolled up 1000 pixels (iteration 9 of 9)
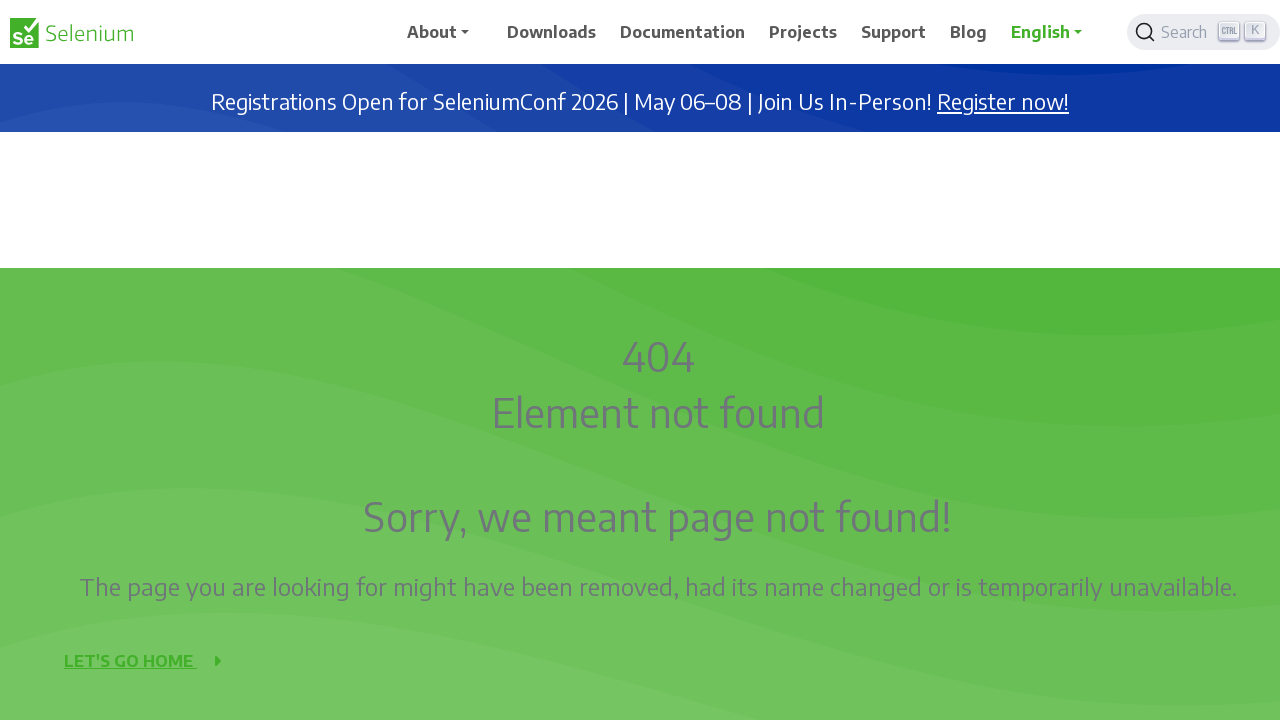

Waited 2 seconds after scrolling up (iteration 9 of 9)
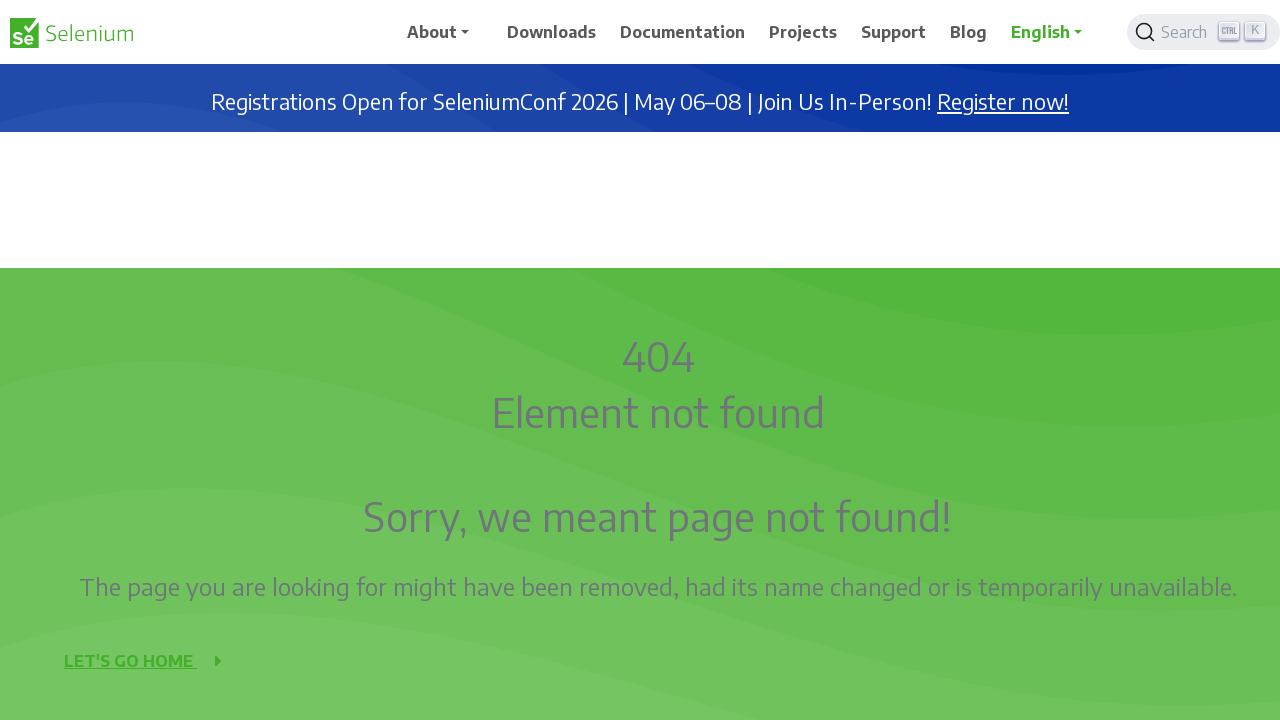

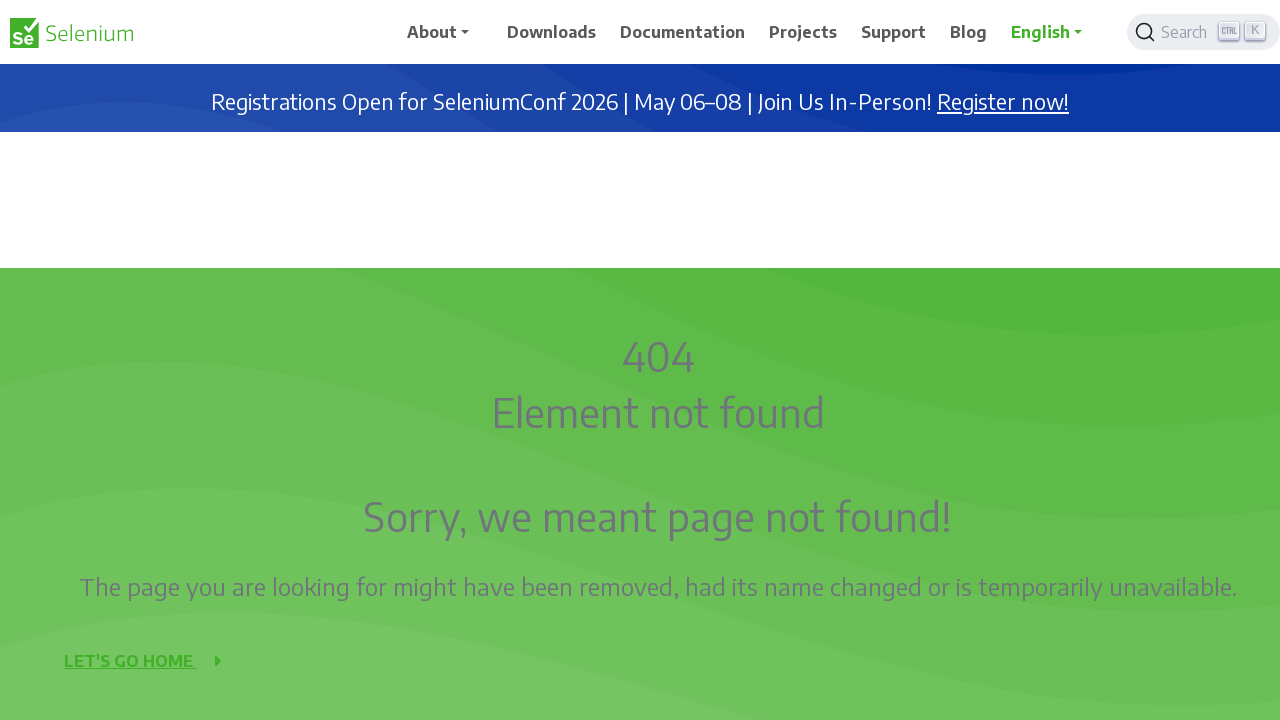